Tests radio button functionality by clicking each of the three radio button options (Yes, Impressive, No) and verifying they can be selected. The test interacts with radio buttons using their name attribute.

Starting URL: https://demoqa.com/radio-button

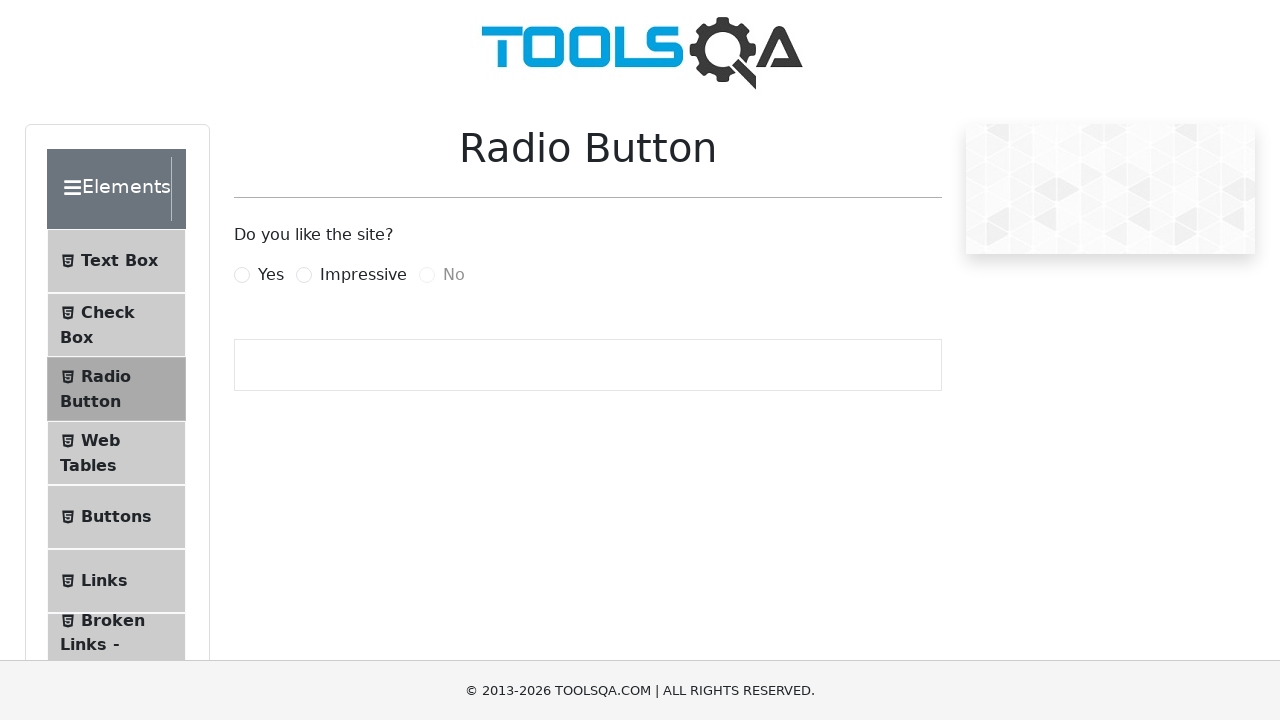

Waited for radio button section to load
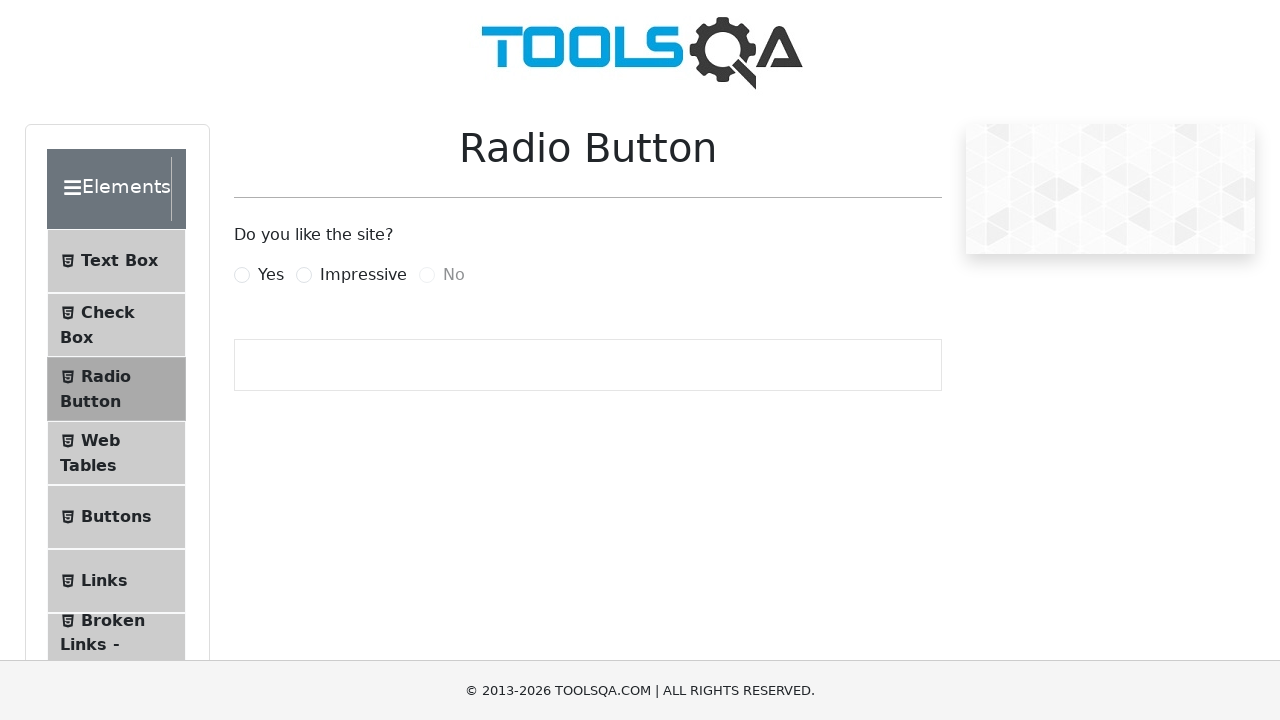

Clicked 'Yes' radio button at (271, 275) on label[for='yesRadio']
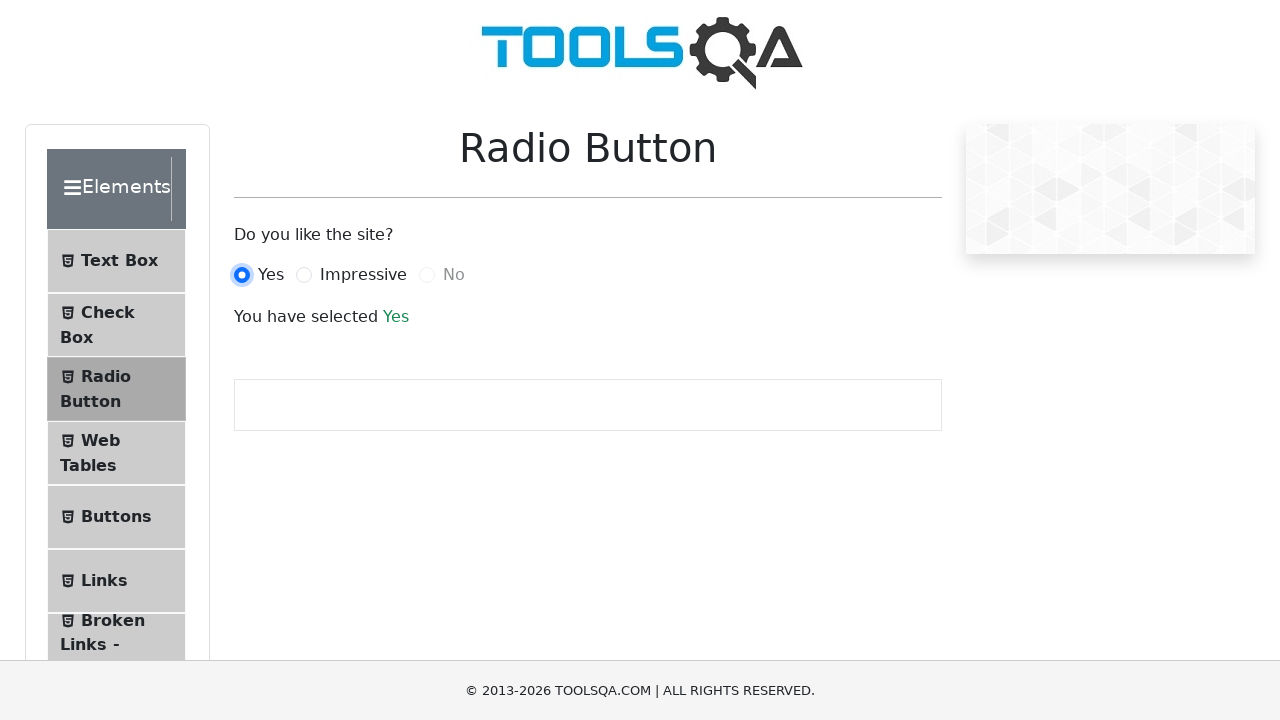

Verified 'Yes' radio button is selected
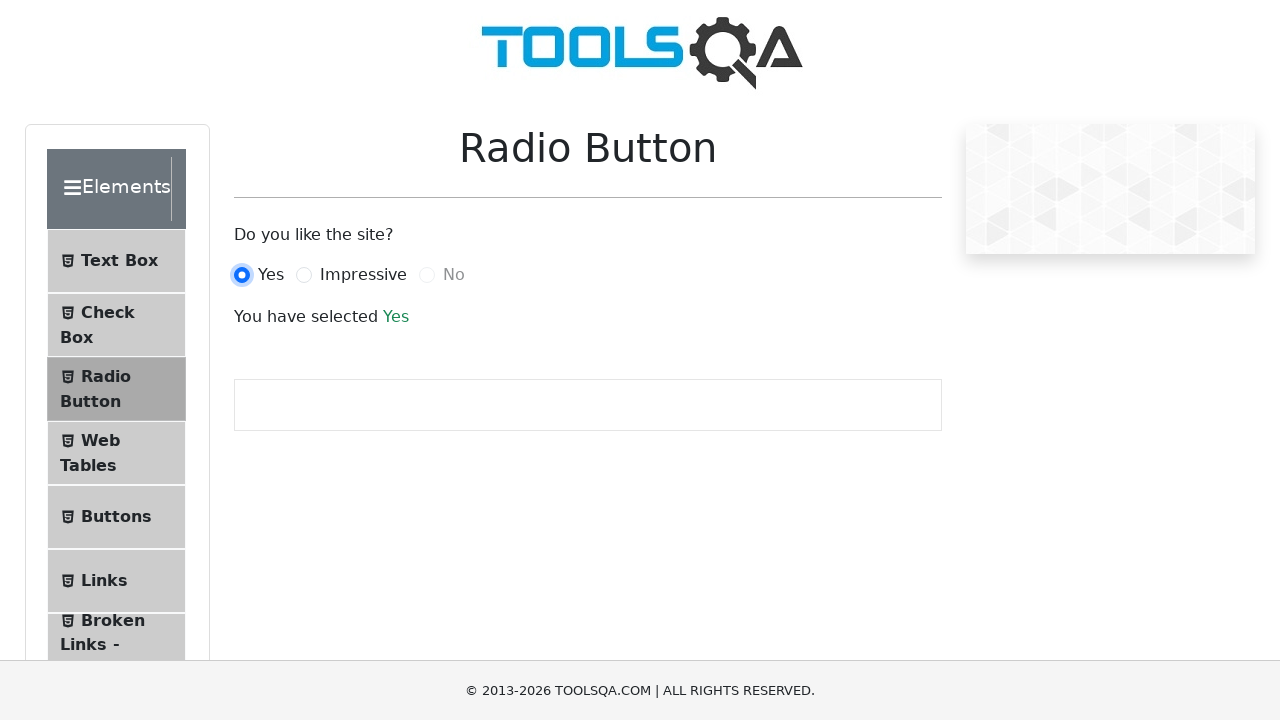

Clicked 'Impressive' radio button at (363, 275) on label[for='impressiveRadio']
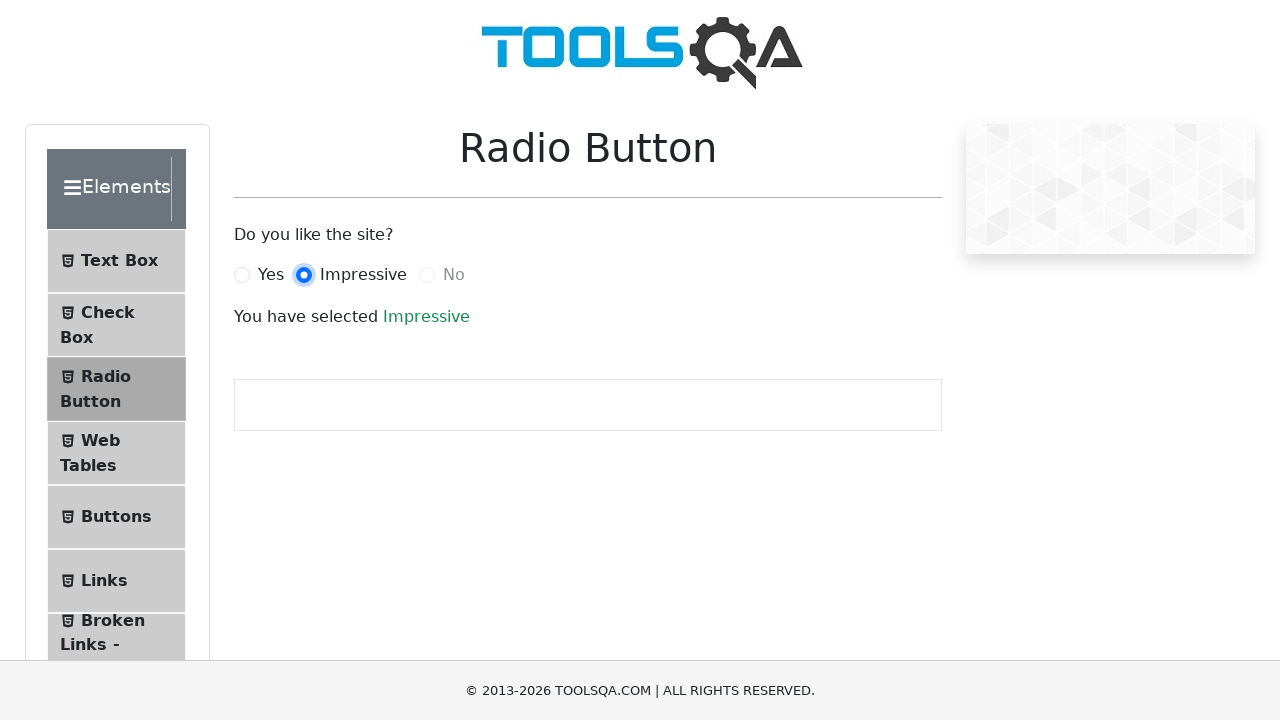

Verified 'Impressive' radio button is selected
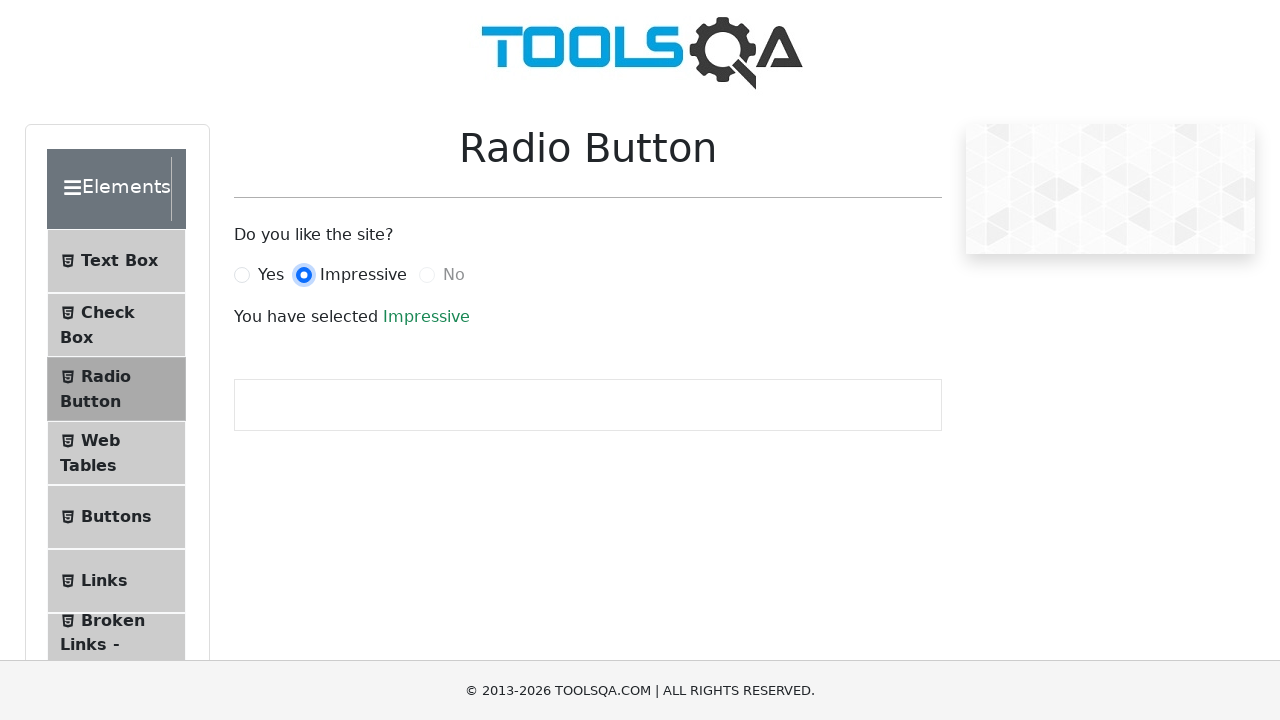

Verified 'No' radio button is disabled
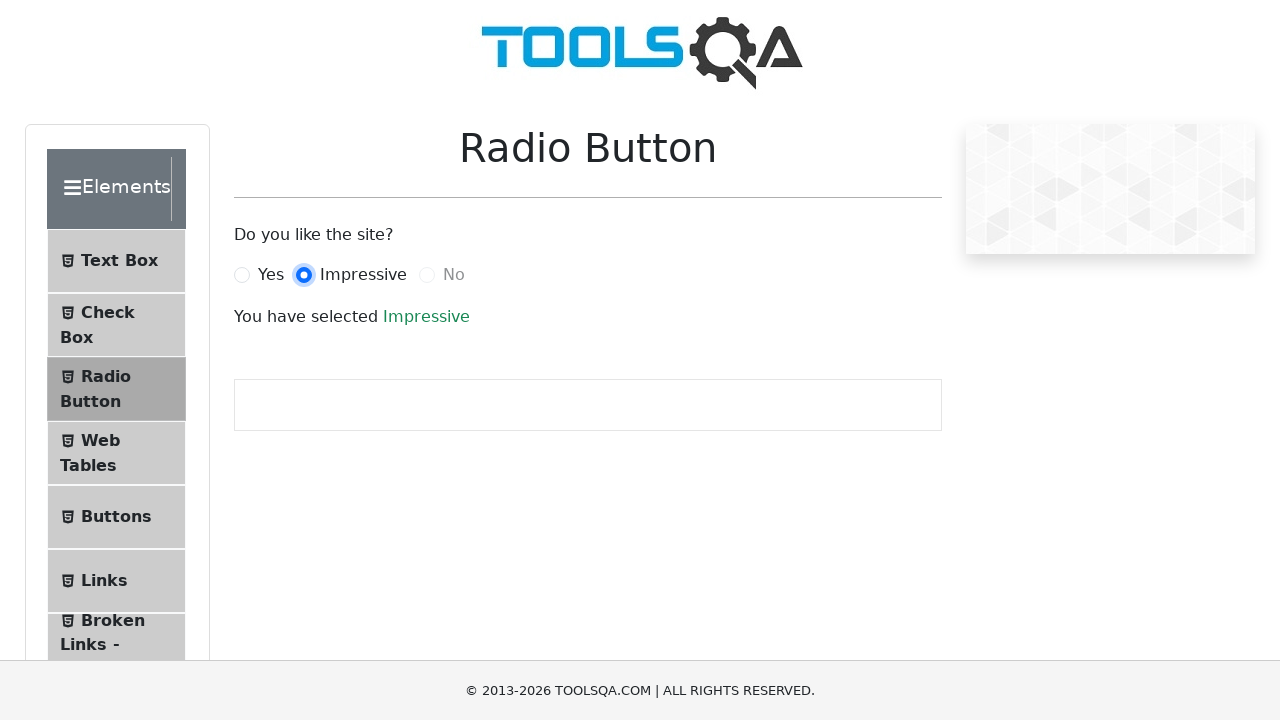

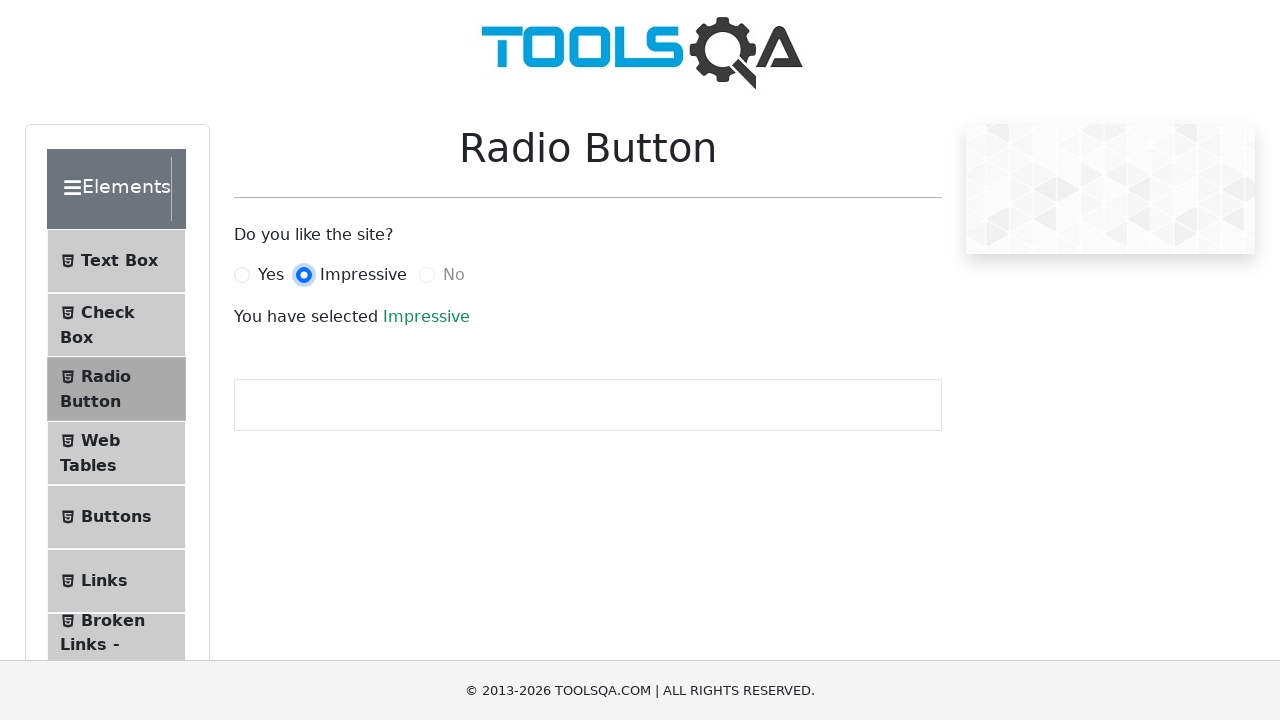